Automates a judicial records search on Ecuador's Consejo Judicial website by selecting the cedula option, entering an ID number, clicking search, and then clicking visualize to open the report in a new tab.

Starting URL: https://consultas.funcionjudicial.gob.ec/informacionjudicialindividual/pages/index.jsf

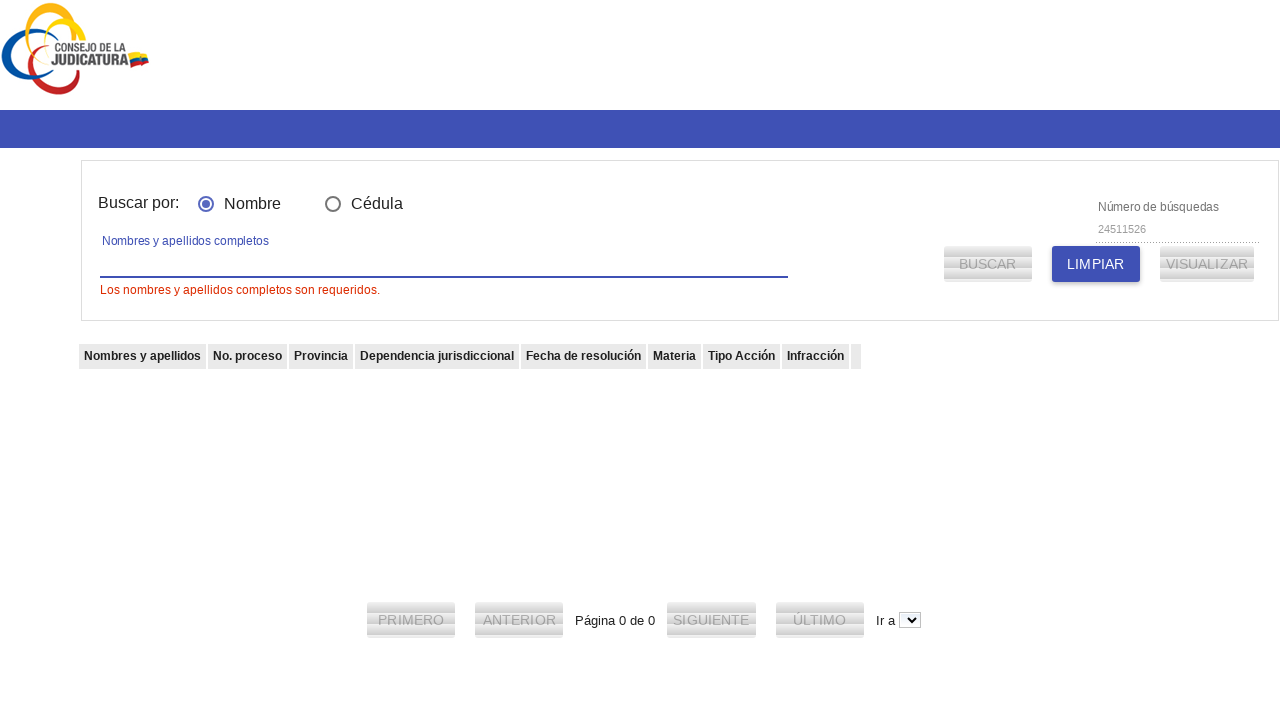

Waited for page body to load completely
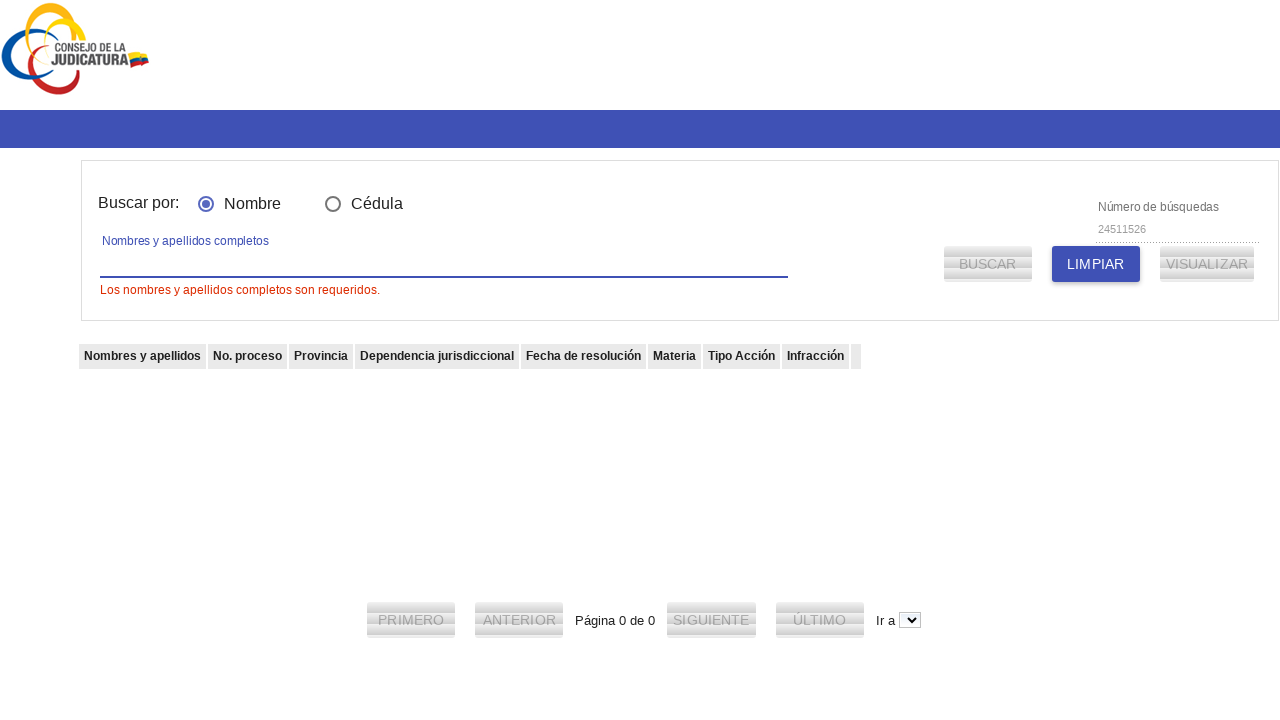

Selected the Cédula radio button option at (369, 203) on md-radio-button[value='cedula']
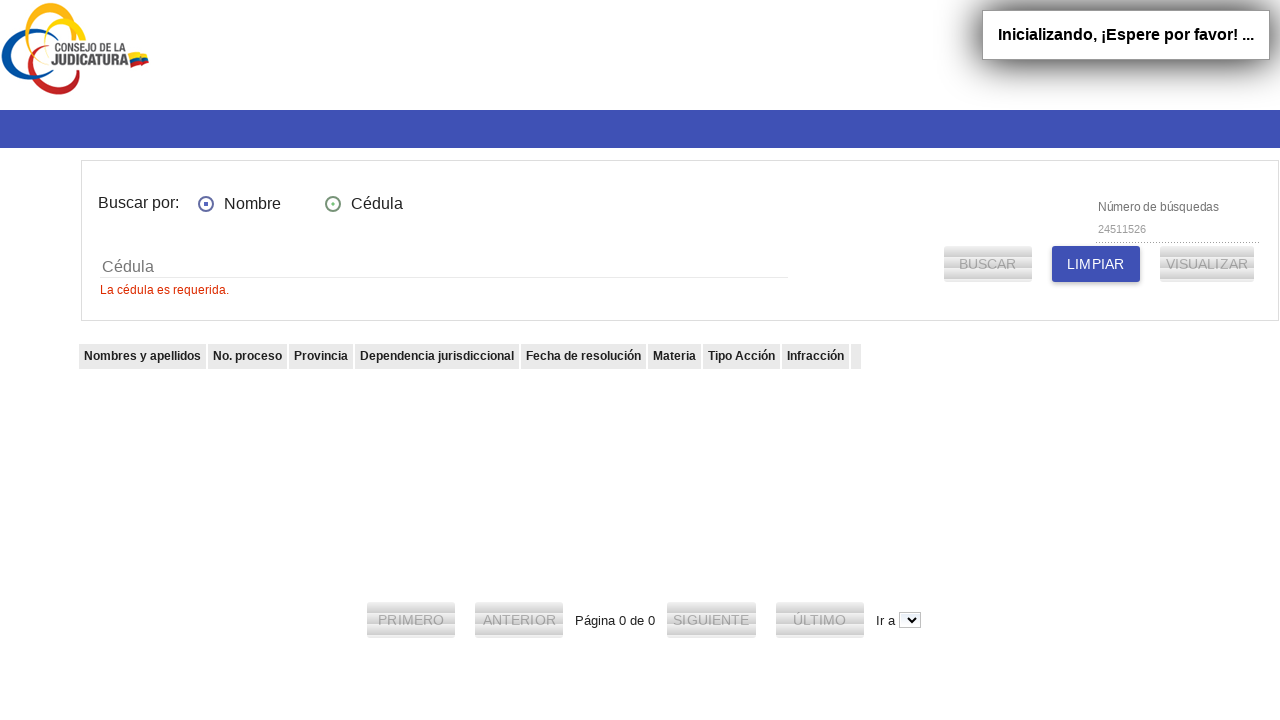

Filled cedula field with ID number 1723456789 on #input_3
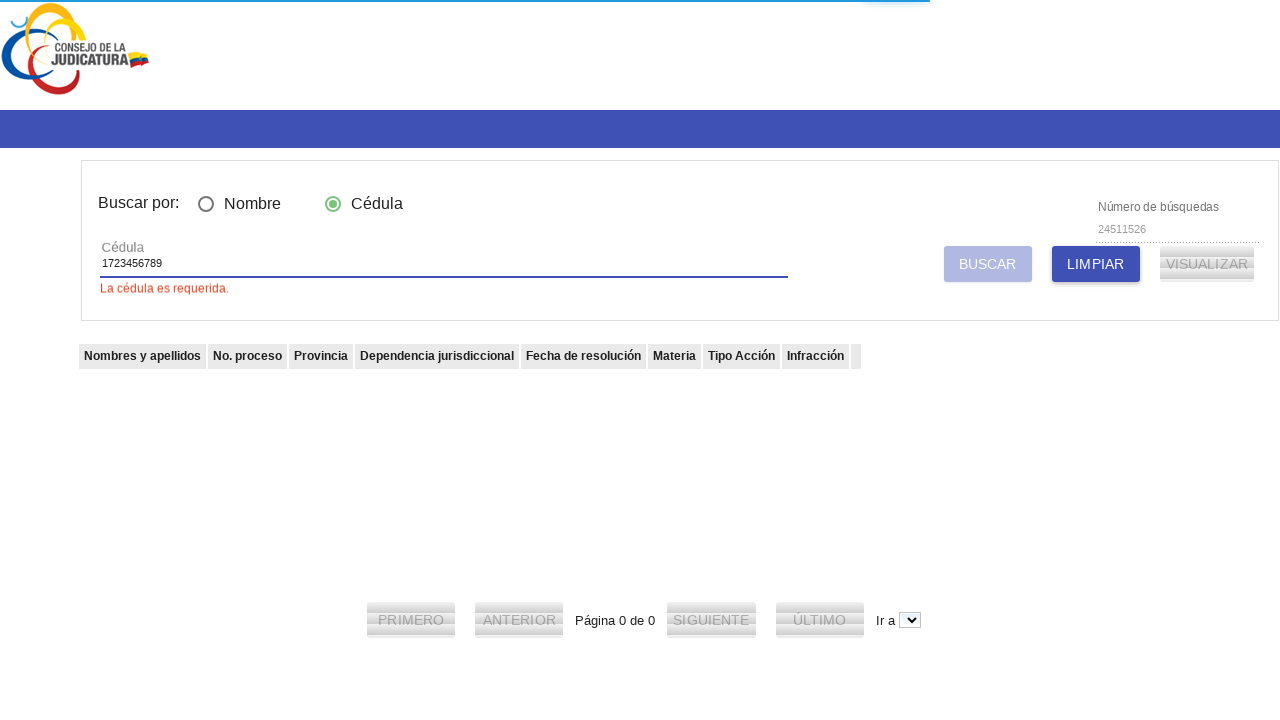

Clicked the search button to initiate judicial records search at (988, 264) on button[ng-click='vmAntecedente.buscarAntecedentePenal()']
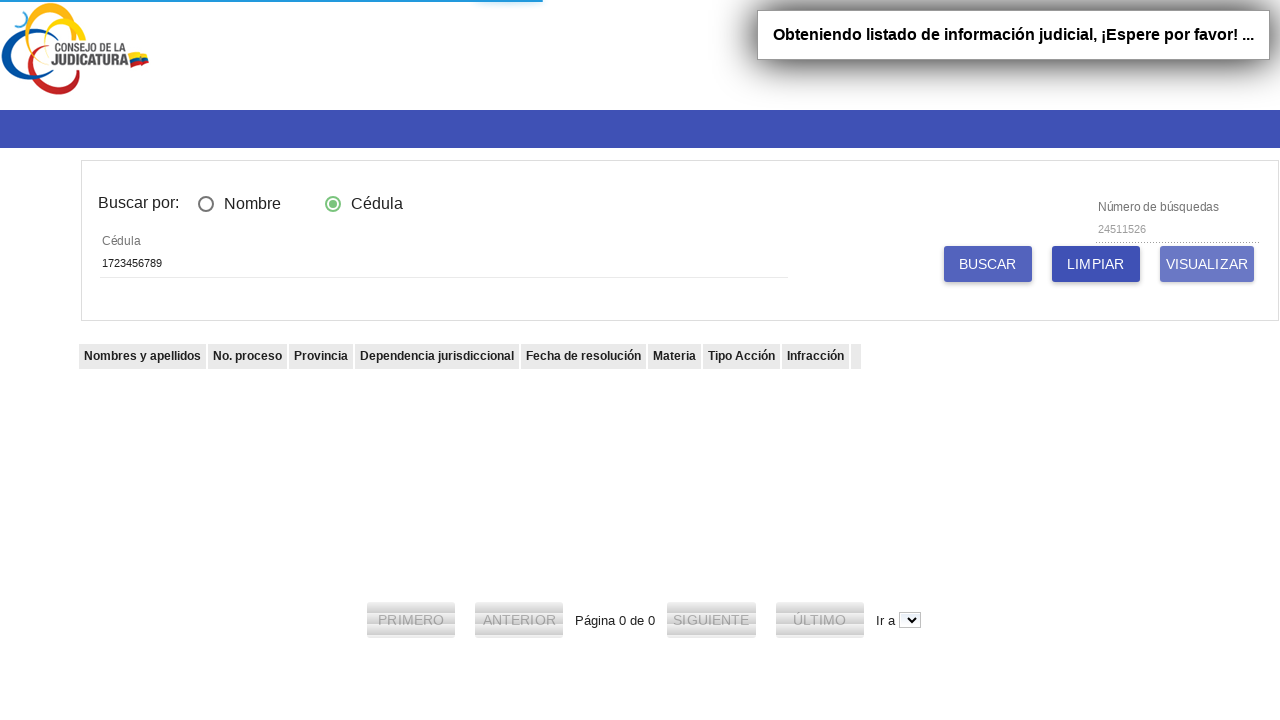

Waited for the Visualizar button to appear
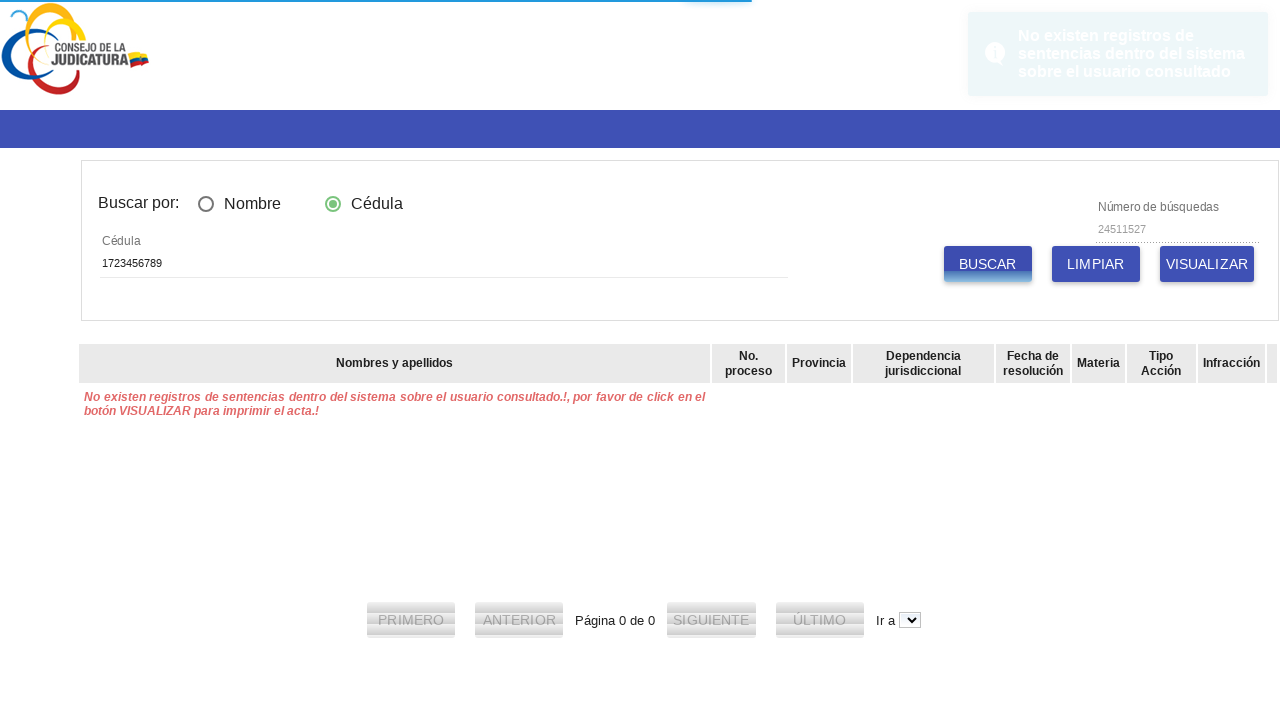

Clicked the Visualizar button to open the report at (1207, 264) on button[ng-click='vmAntecedente.imprimirReporte()']
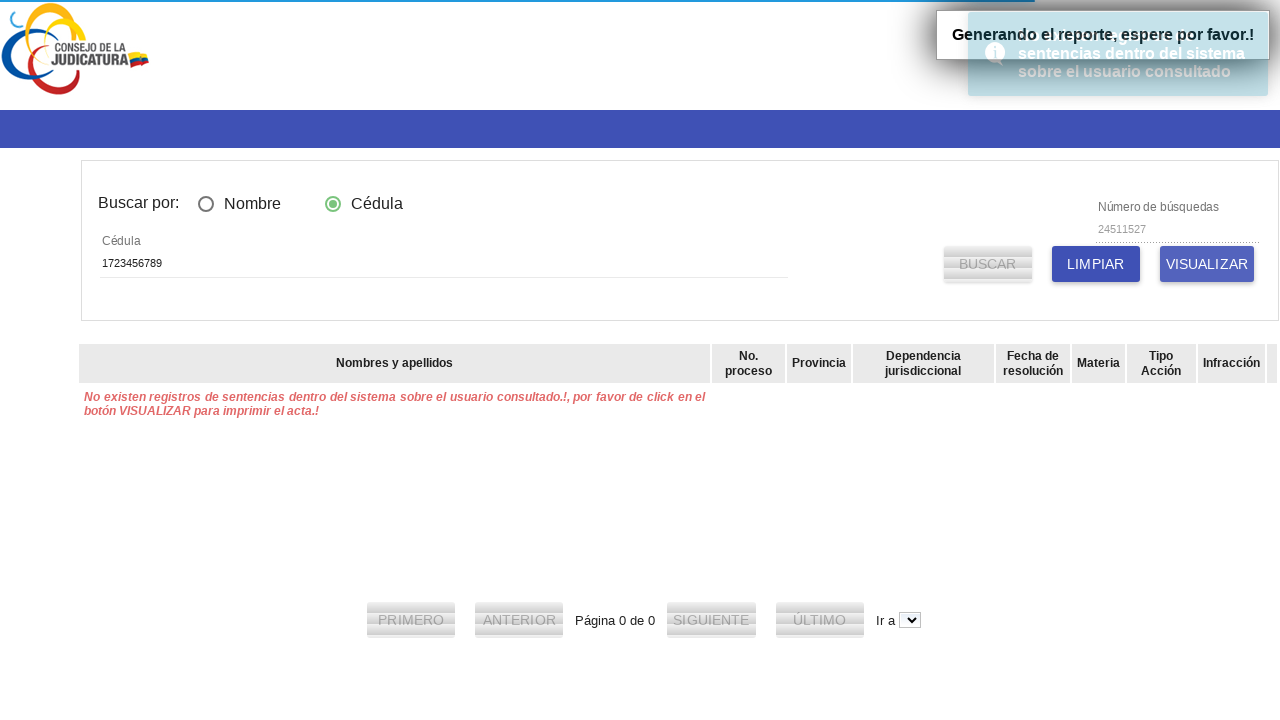

Waited for new tab to open (2000ms timeout)
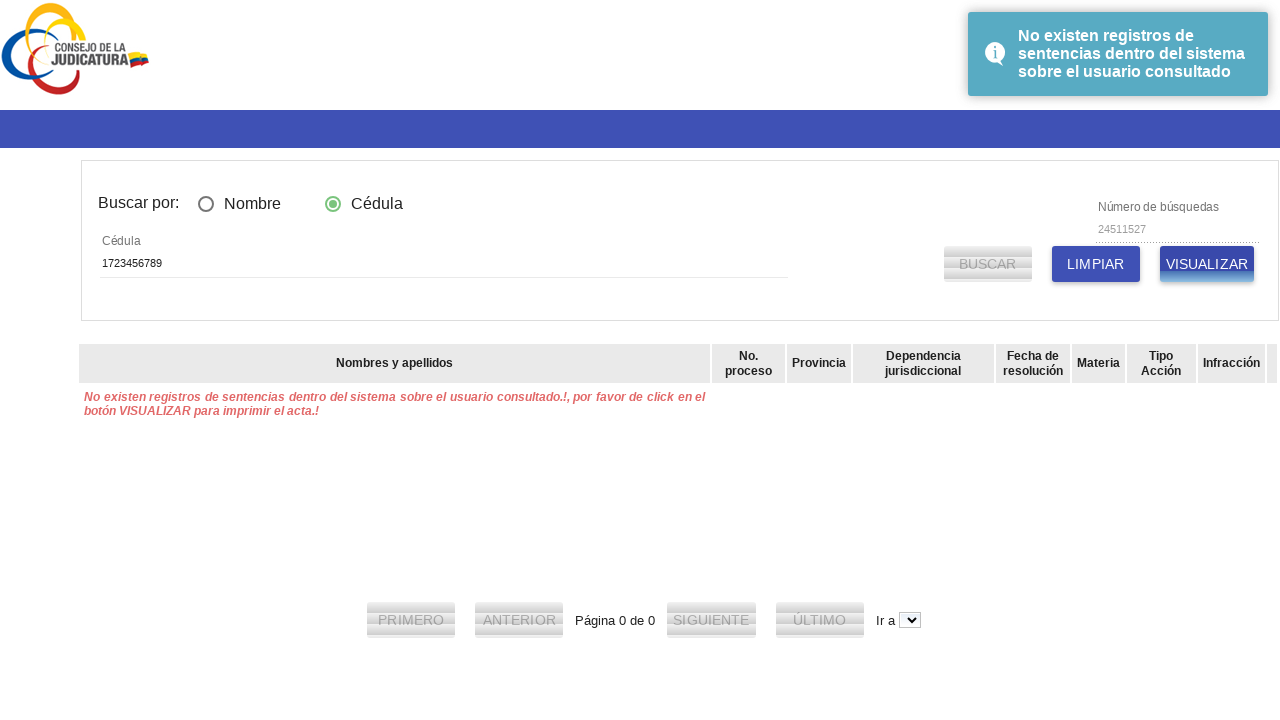

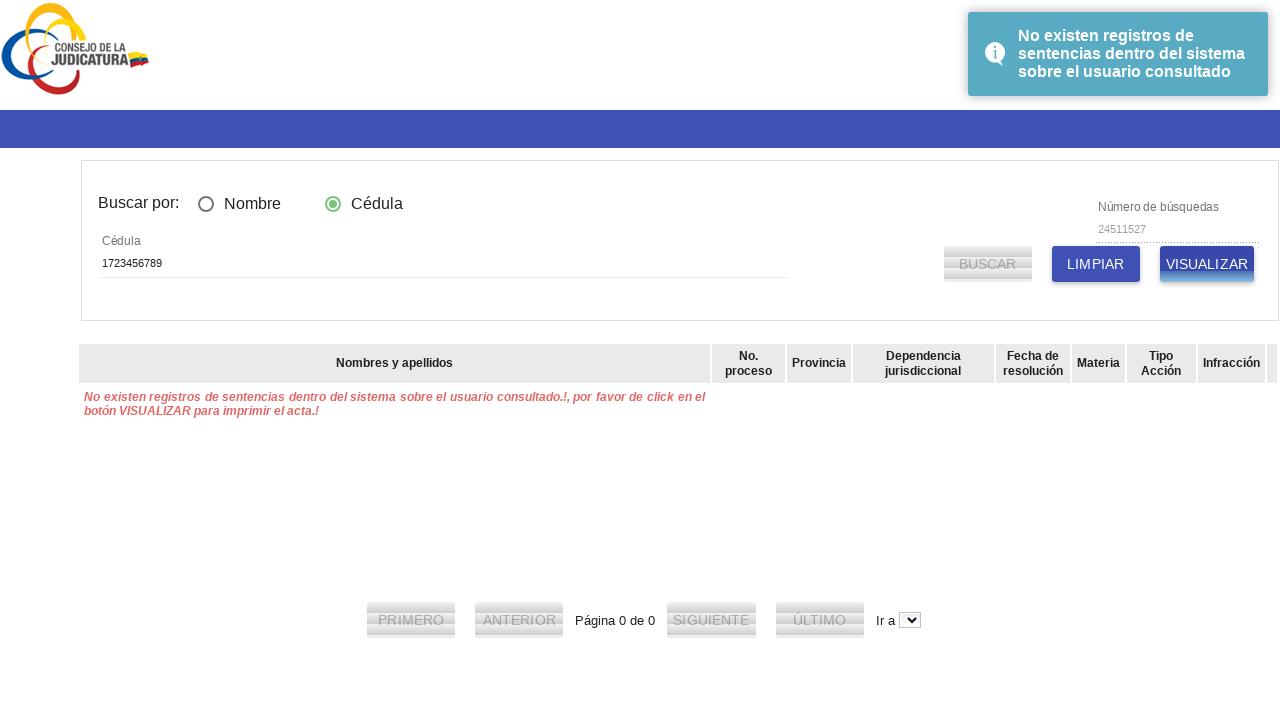